Tests keyboard input functionality by clicking on a name field, typing text, and clicking a button

Starting URL: https://formy-project.herokuapp.com/keypress

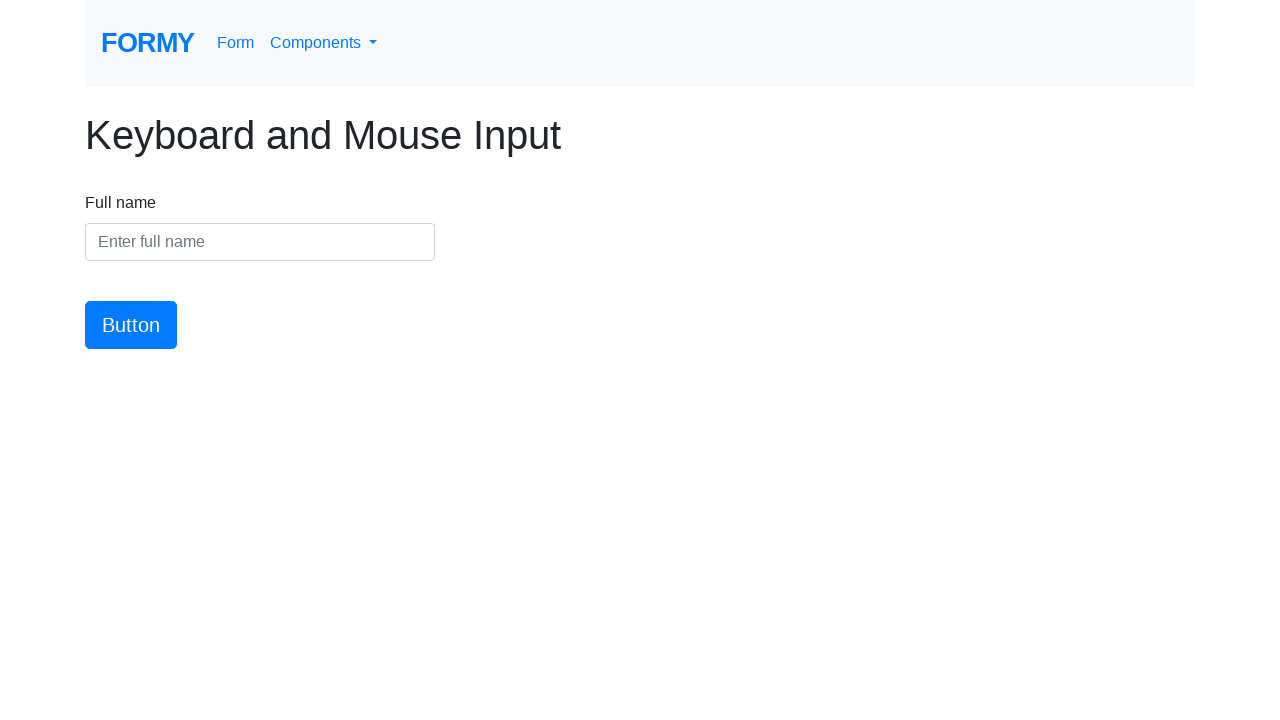

Clicked on the name input field at (260, 242) on #name
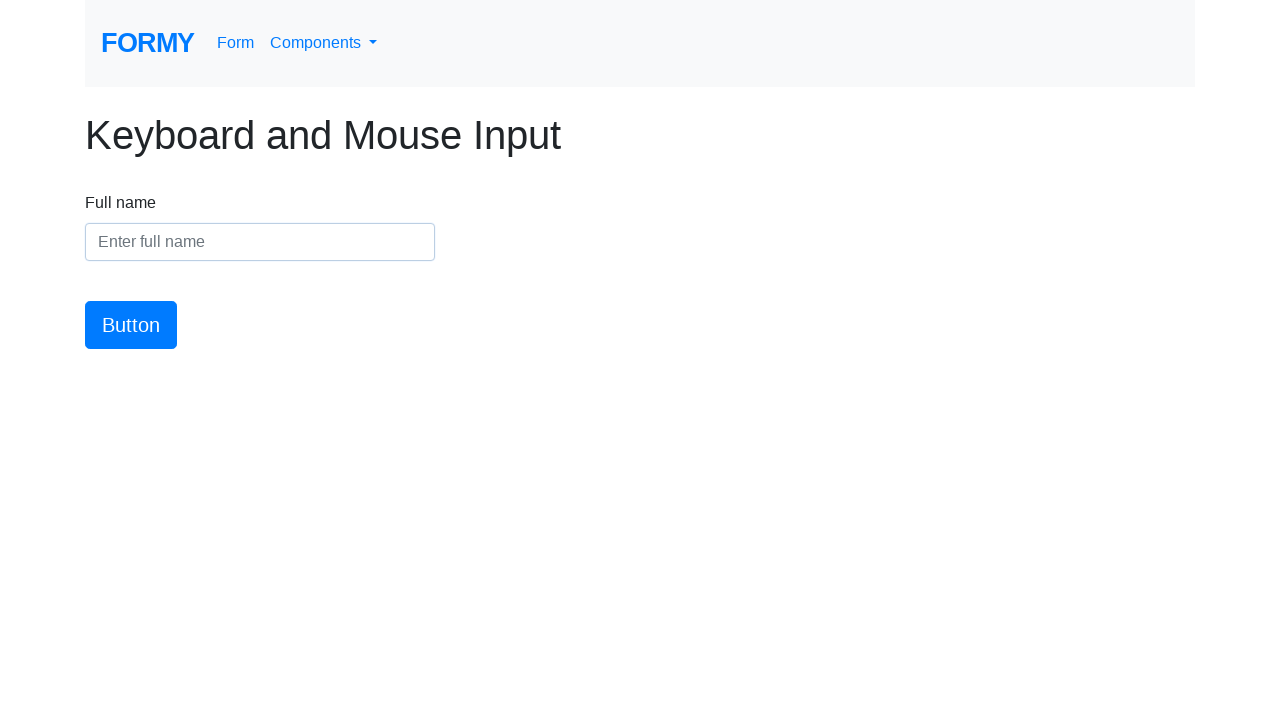

Typed 'Minh' into the name field on #name
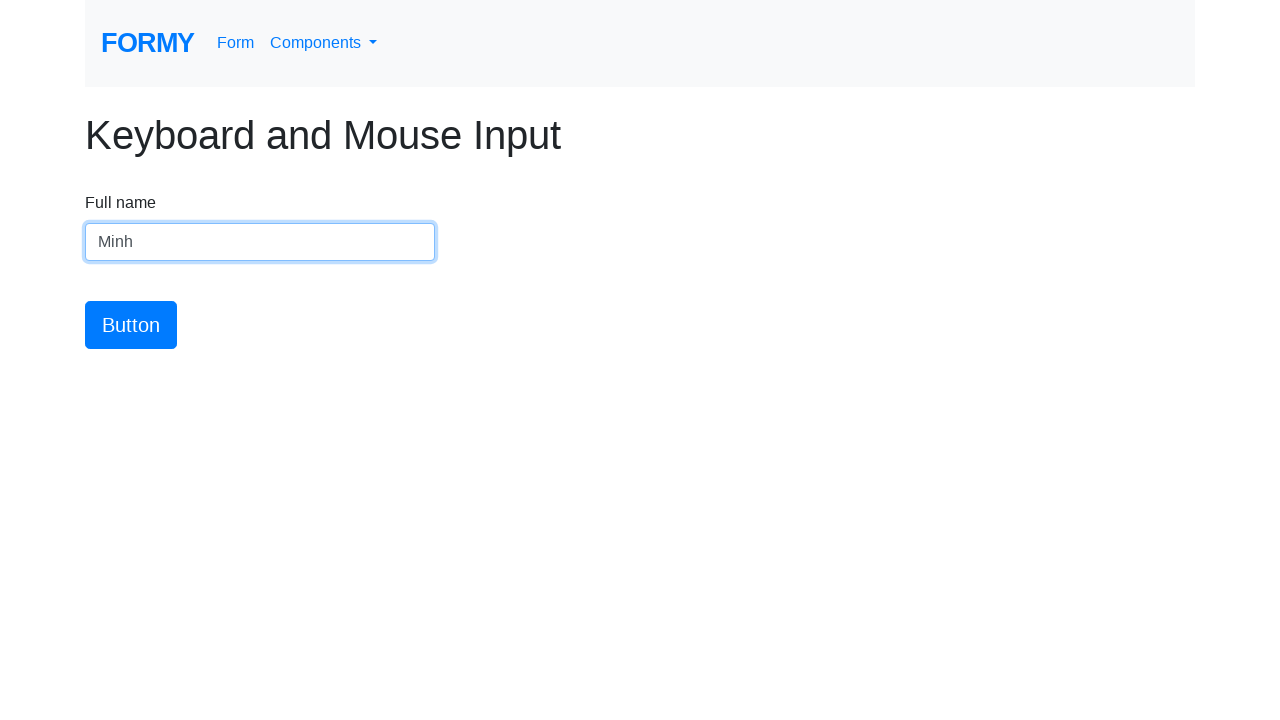

Clicked the submit button at (131, 325) on #button
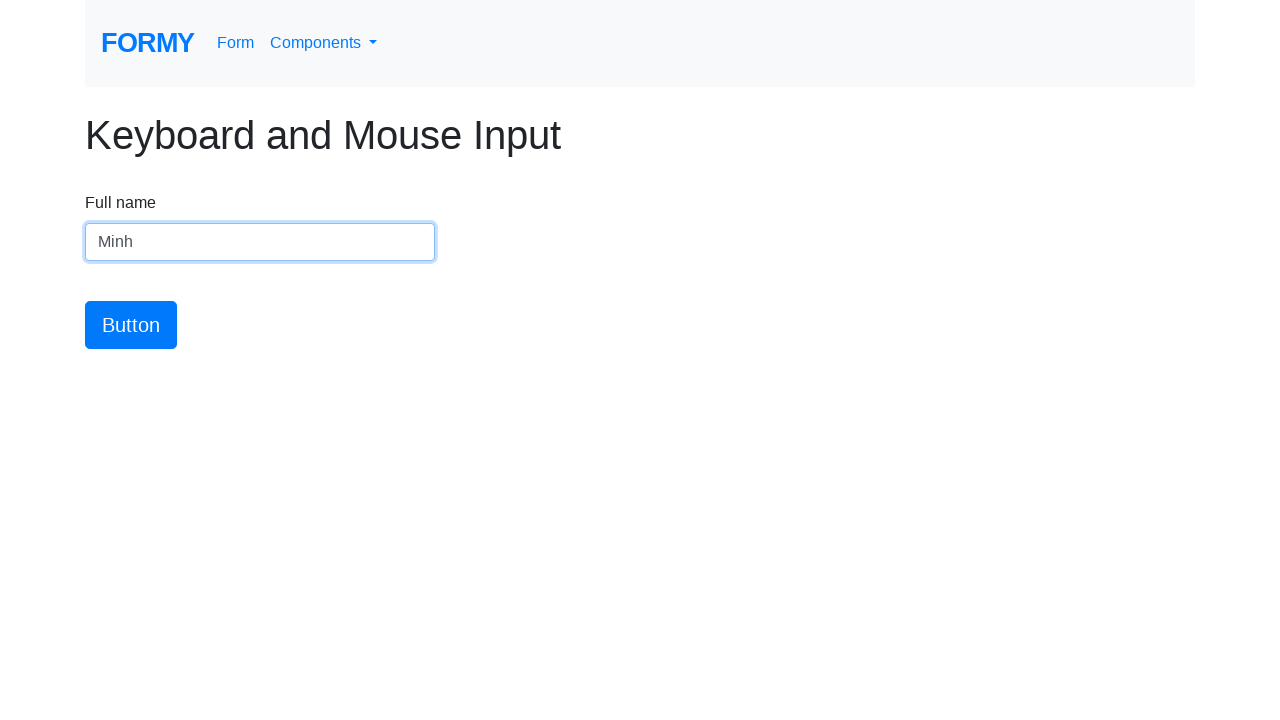

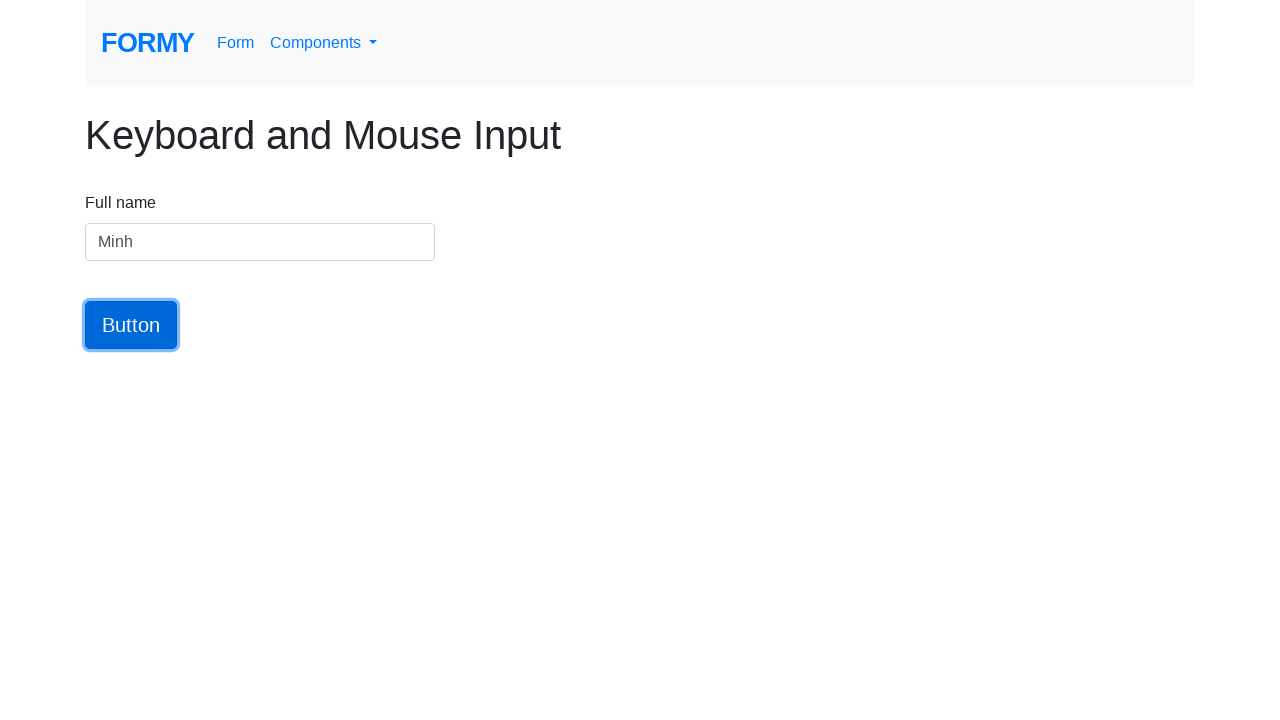